Tests show/hide functionality of table rows by clicking hide buttons and a show all button

Starting URL: https://tp3b-assurance.tgoulet.com

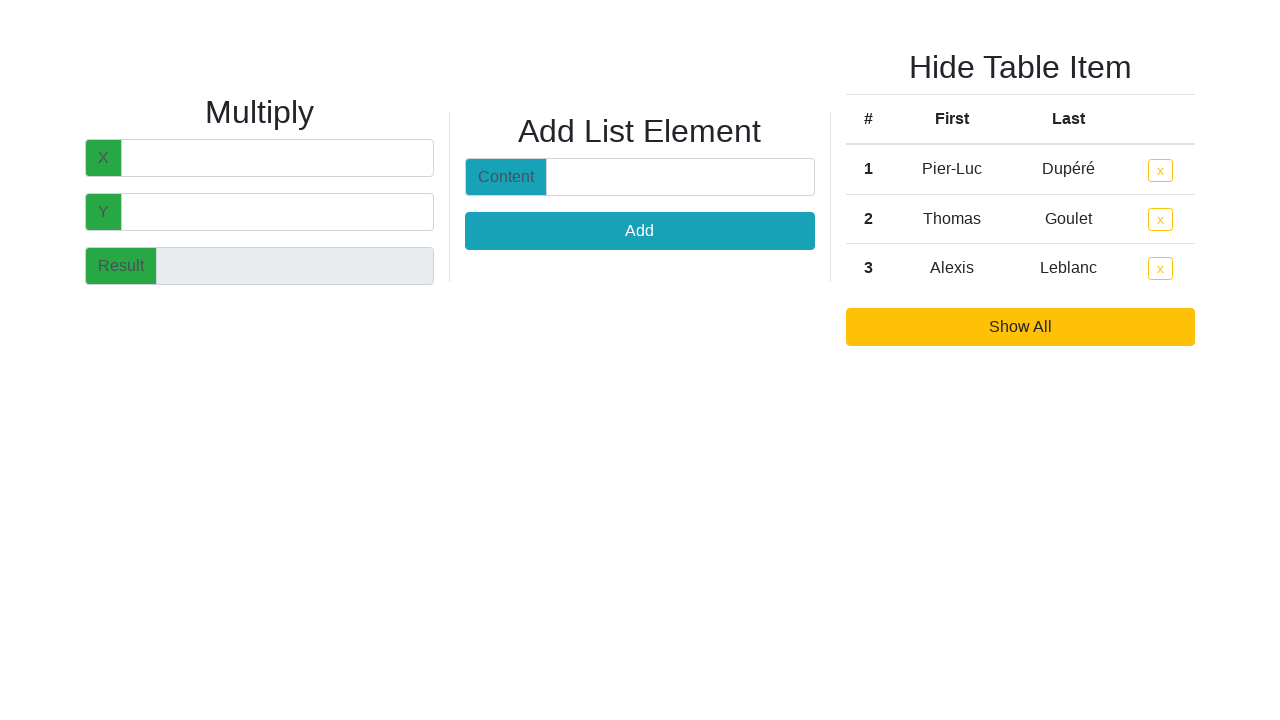

Clicked hide button for row 1 at (1160, 170) on #test3-row1 button
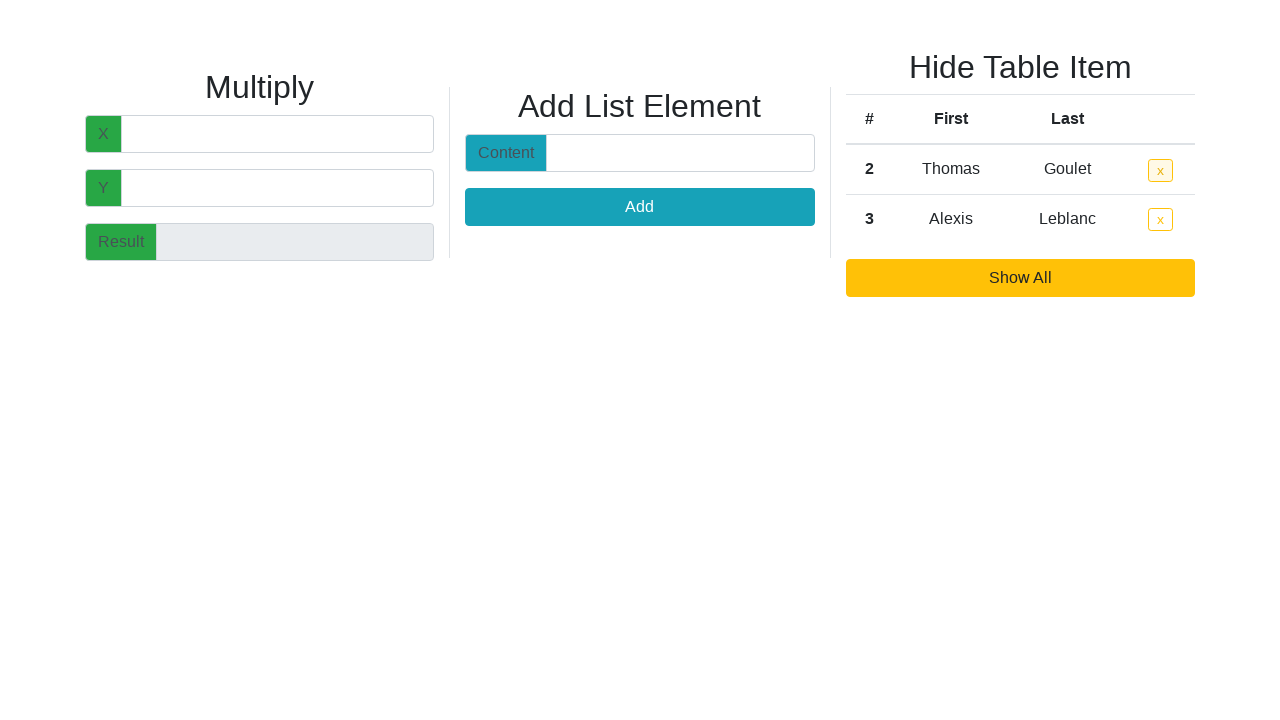

Verified row 1 is hidden
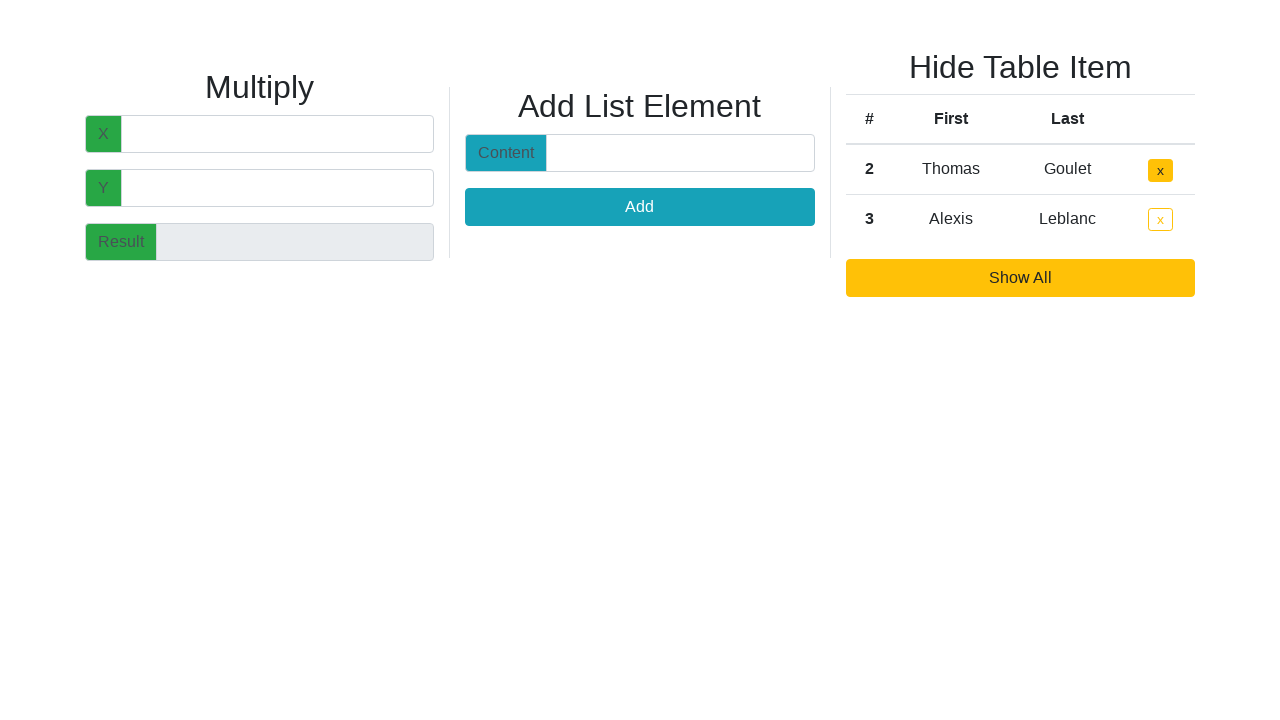

Verified row 2 is visible
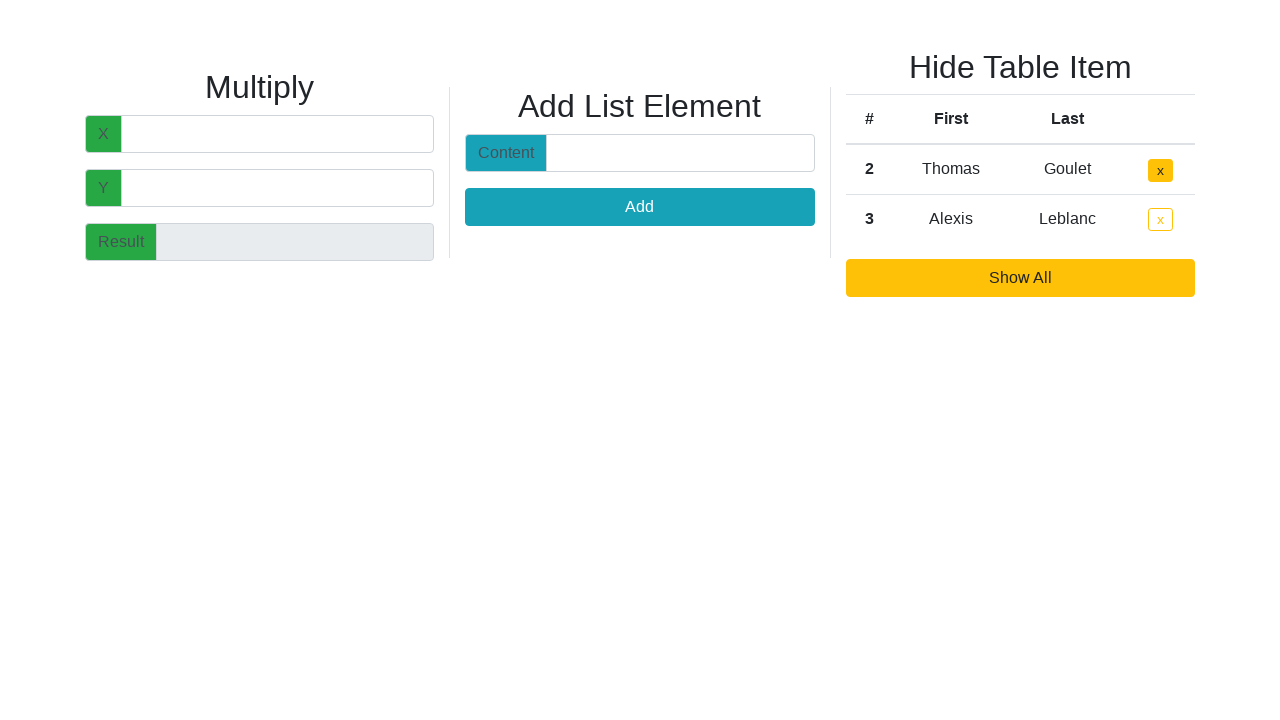

Verified row 3 is visible
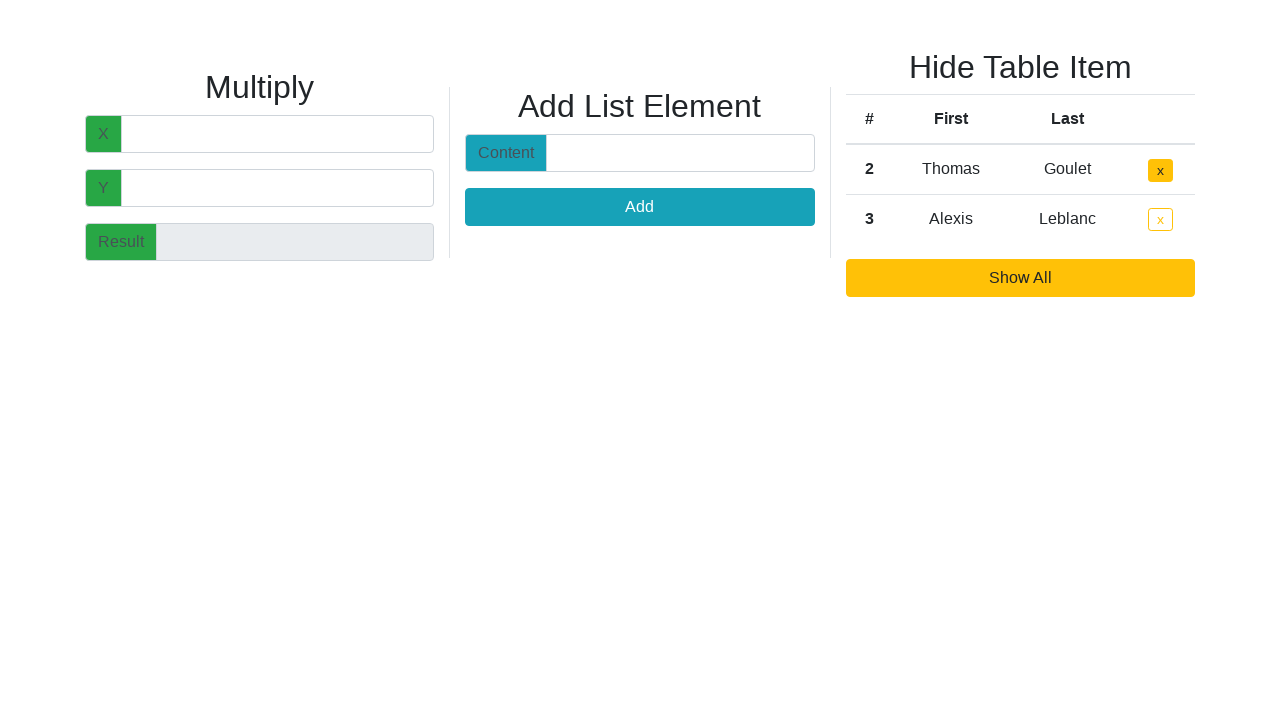

Clicked hide button for row 2 at (1160, 170) on #test3-row2 button
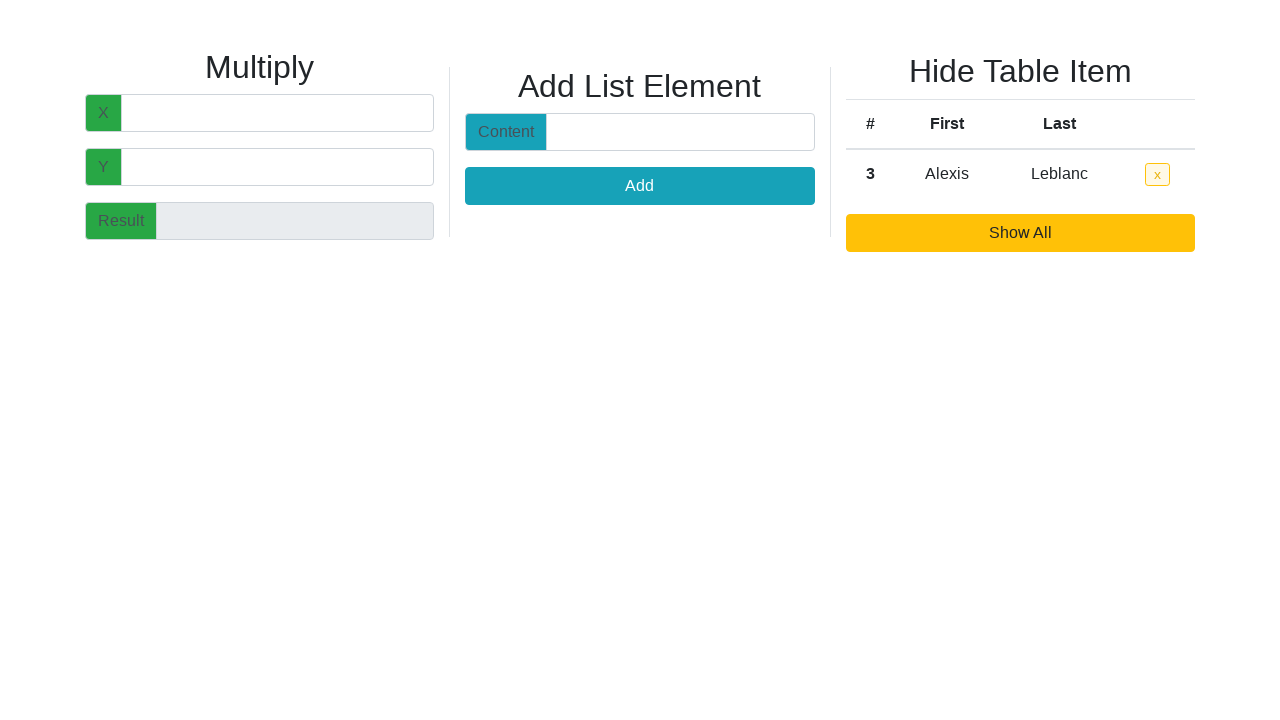

Verified row 1 is hidden
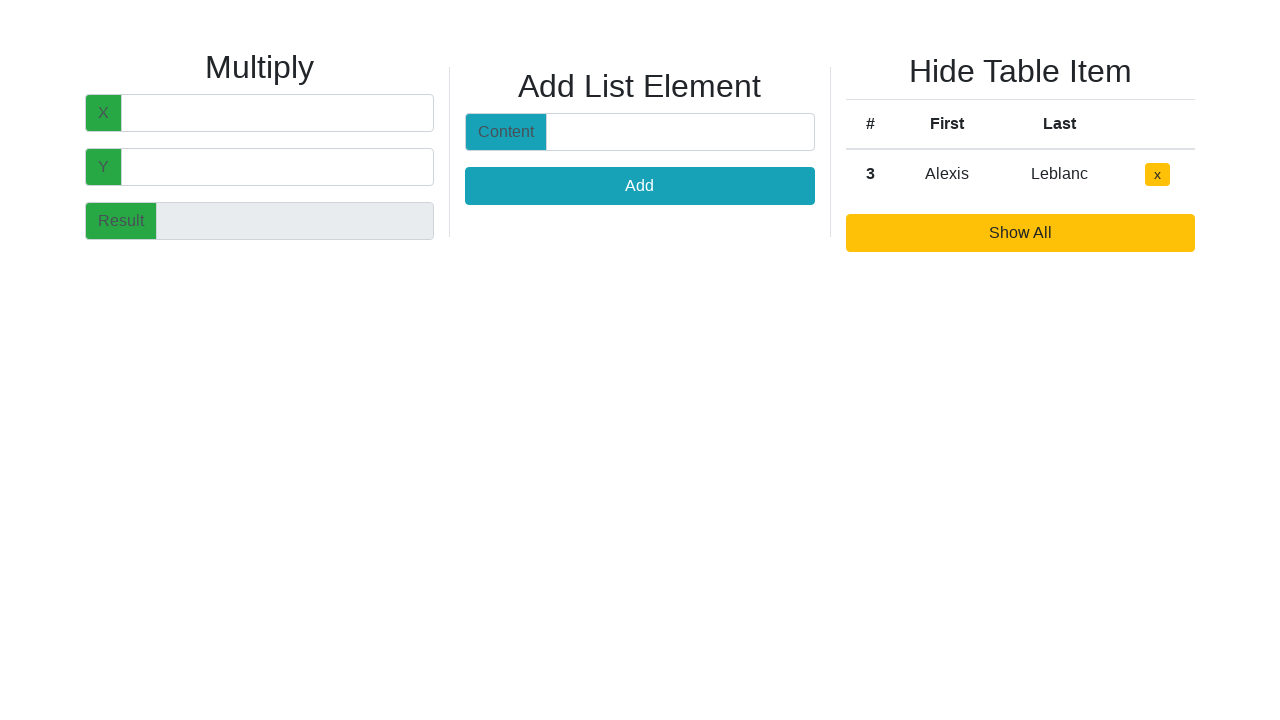

Verified row 2 is hidden
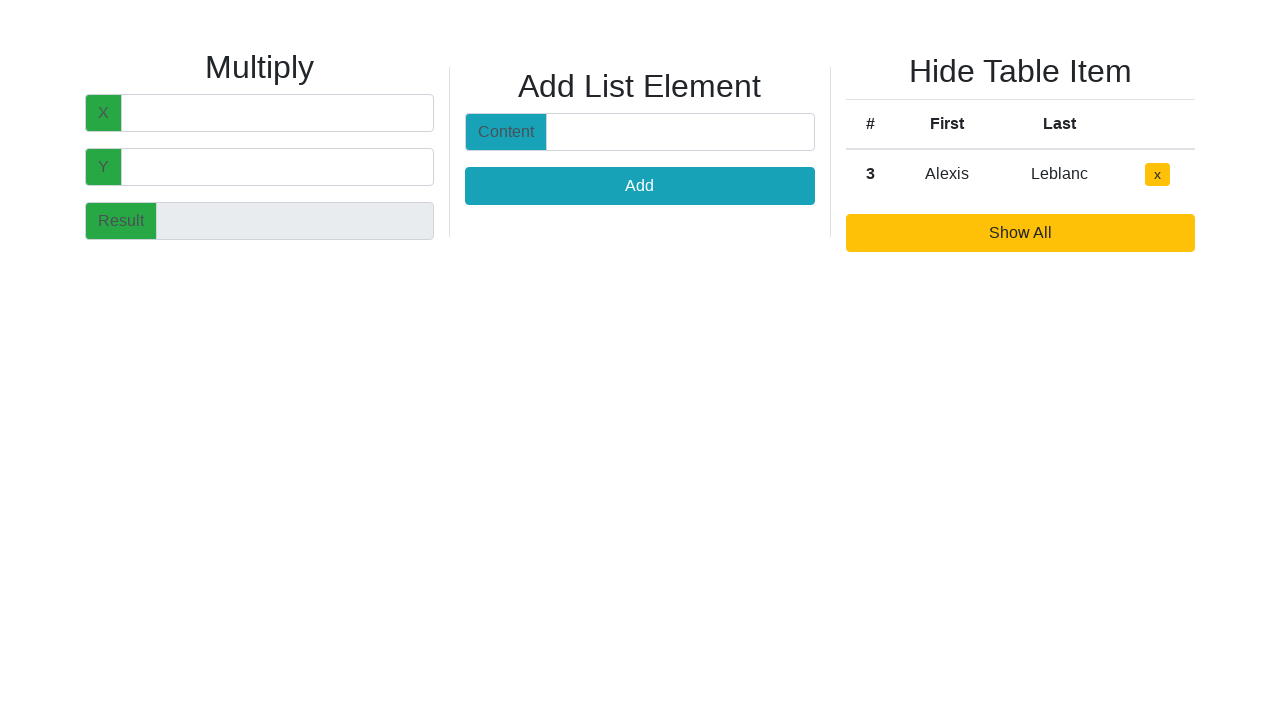

Verified row 3 is visible
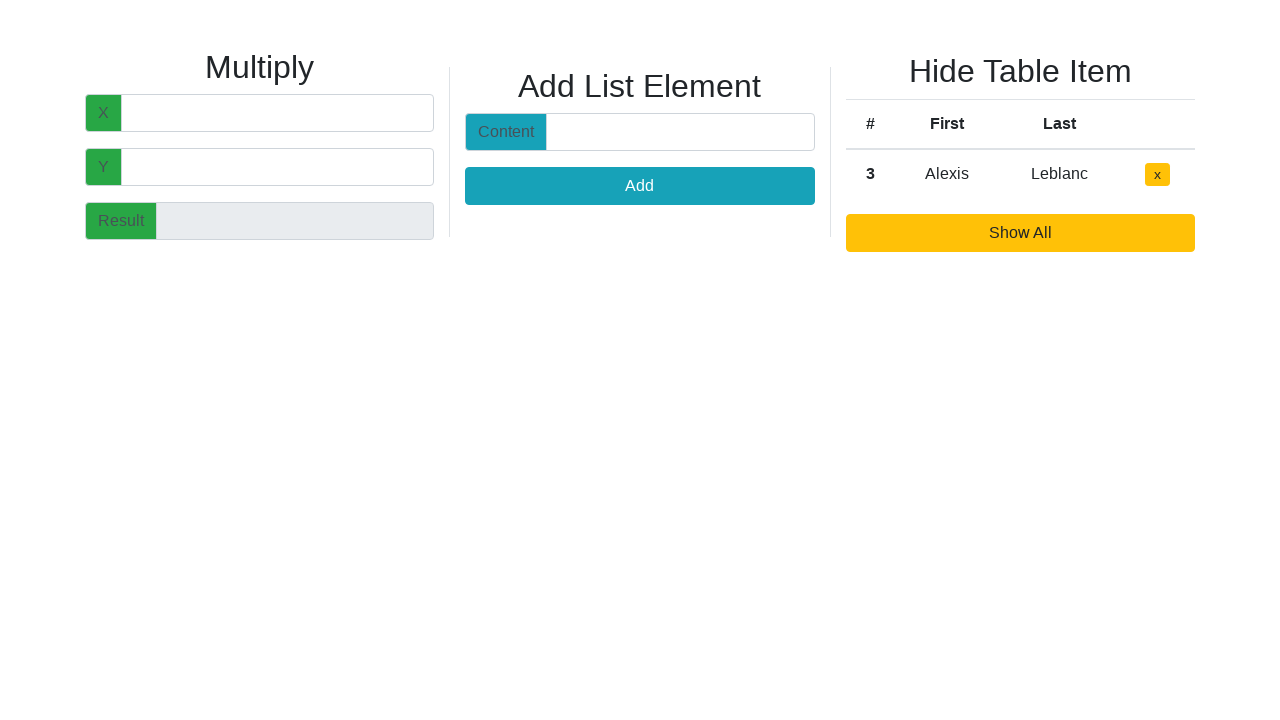

Clicked show all button at (1020, 233) on xpath=/html/body/div/div/div[3]/button
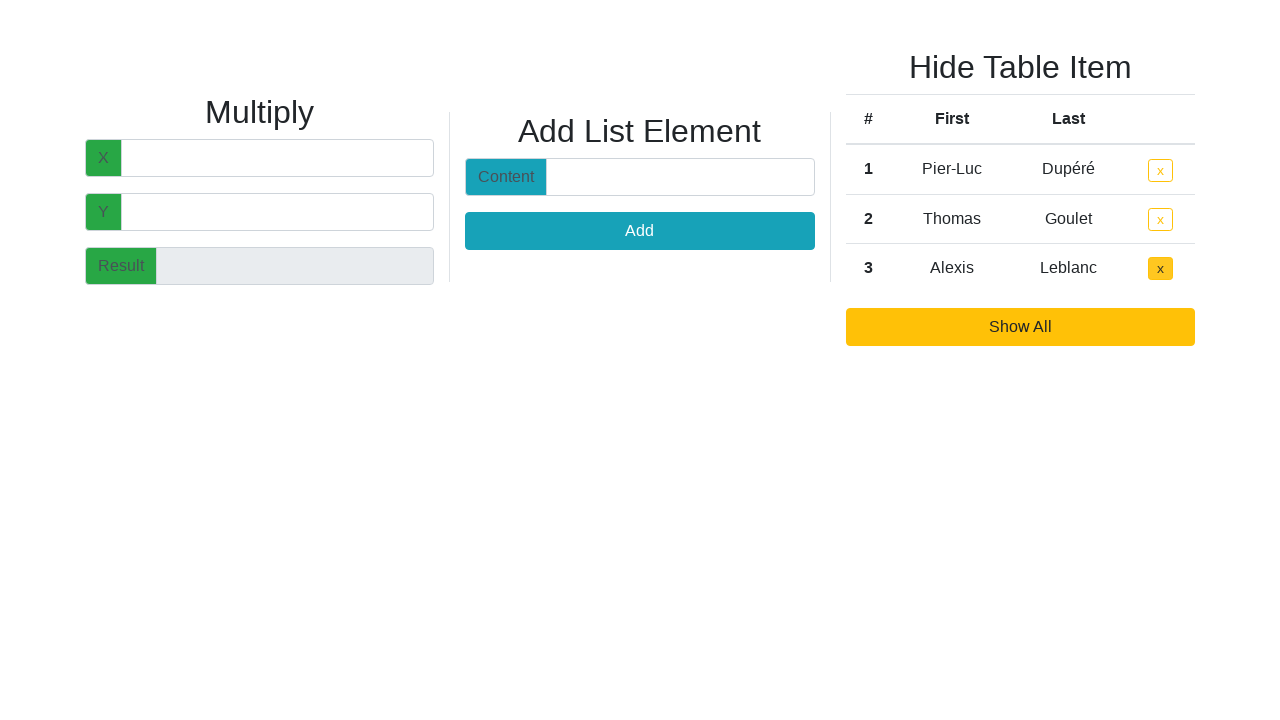

Verified row 1 is visible after show all
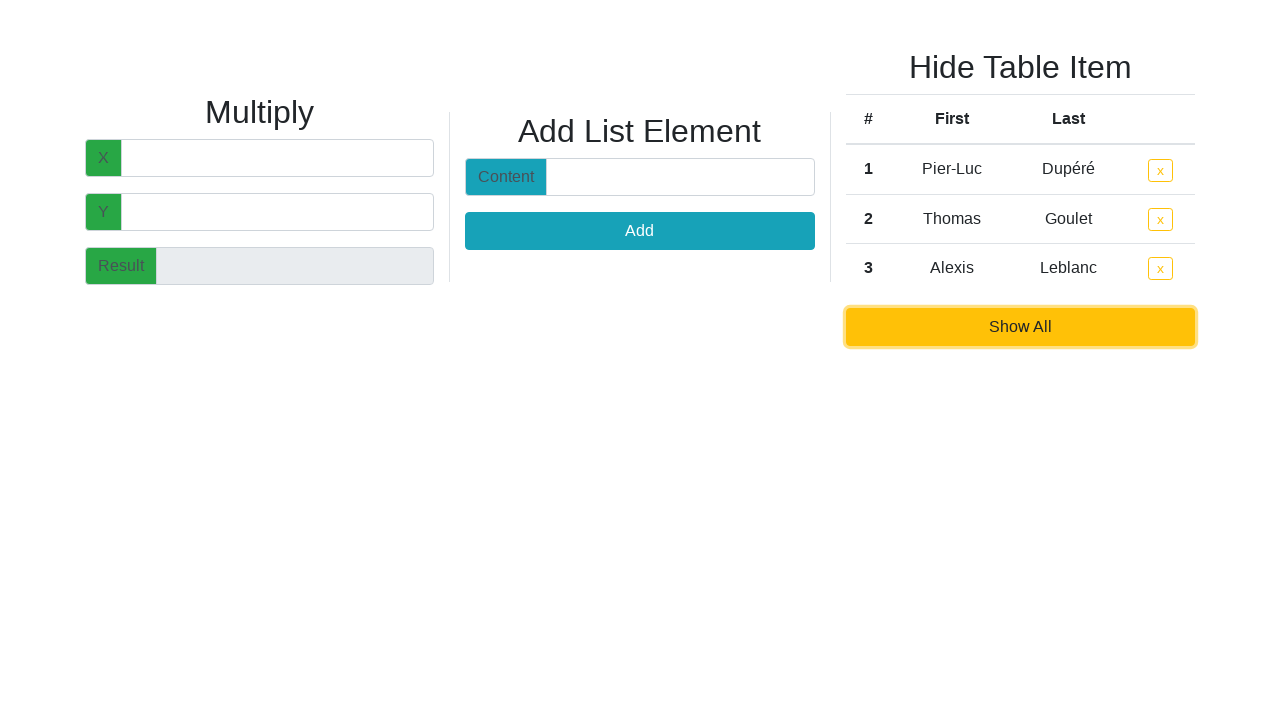

Verified row 2 is visible after show all
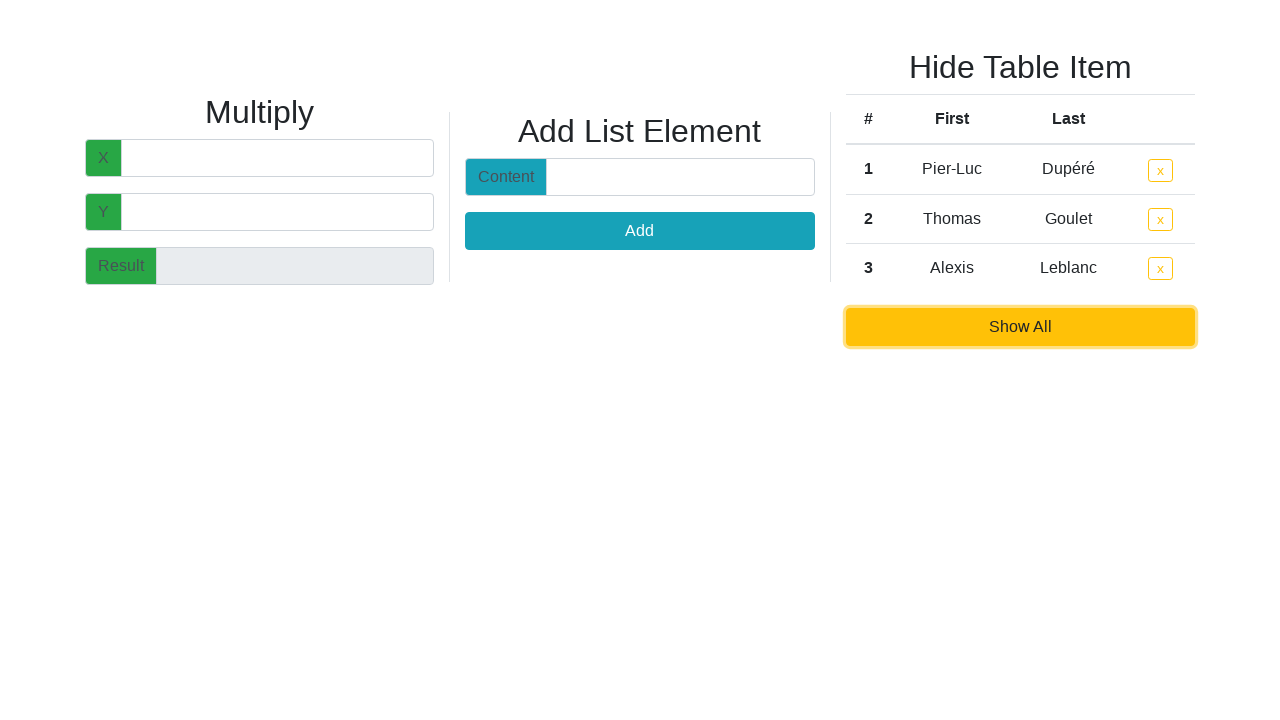

Verified row 3 is visible after show all
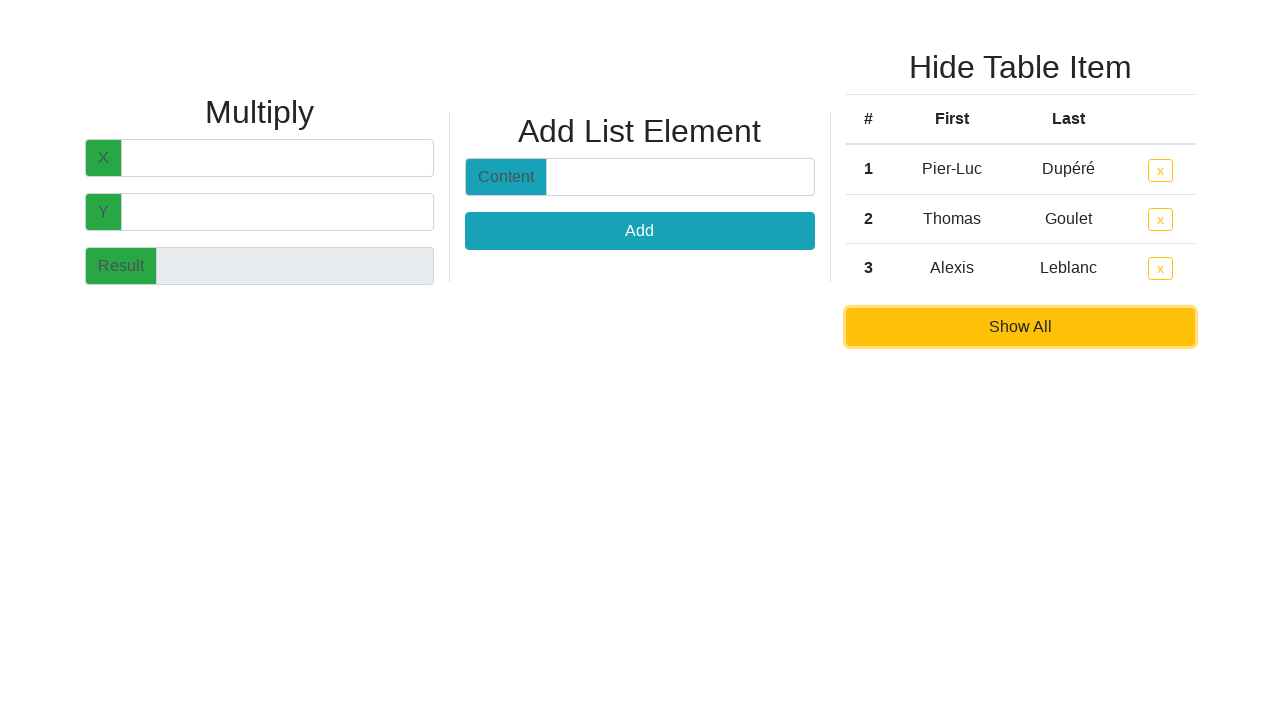

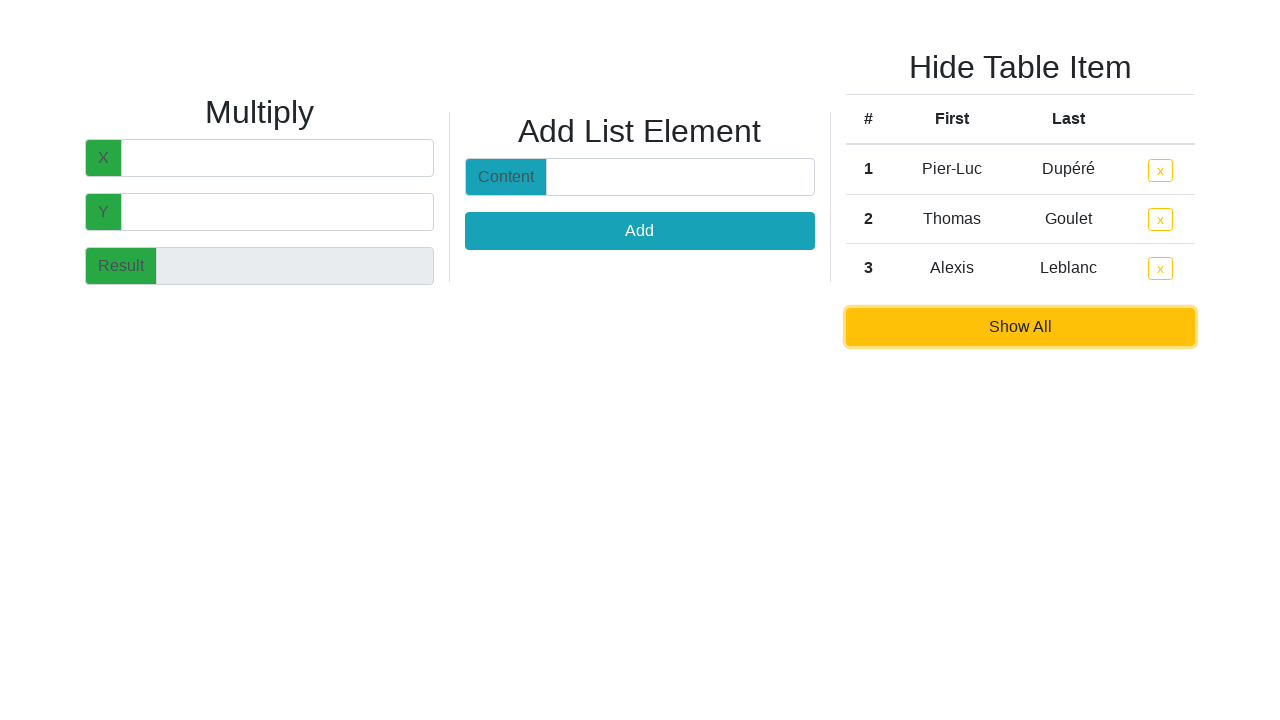